Tests nested frame navigation by clicking on the "Nested Frames" link, switching into nested frames (frame-top then frame-middle), and verifying the content element is accessible.

Starting URL: https://the-internet.herokuapp.com/

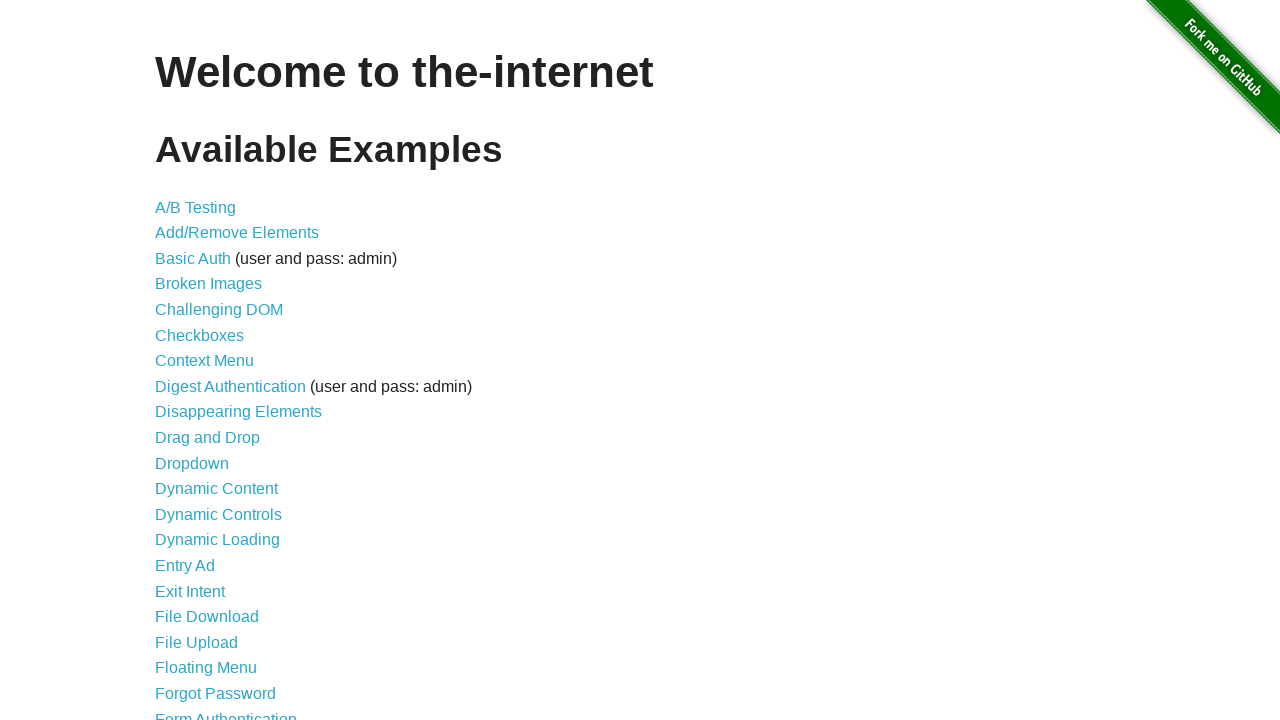

Clicked on 'Nested Frames' link at (210, 395) on text=Nested Frames
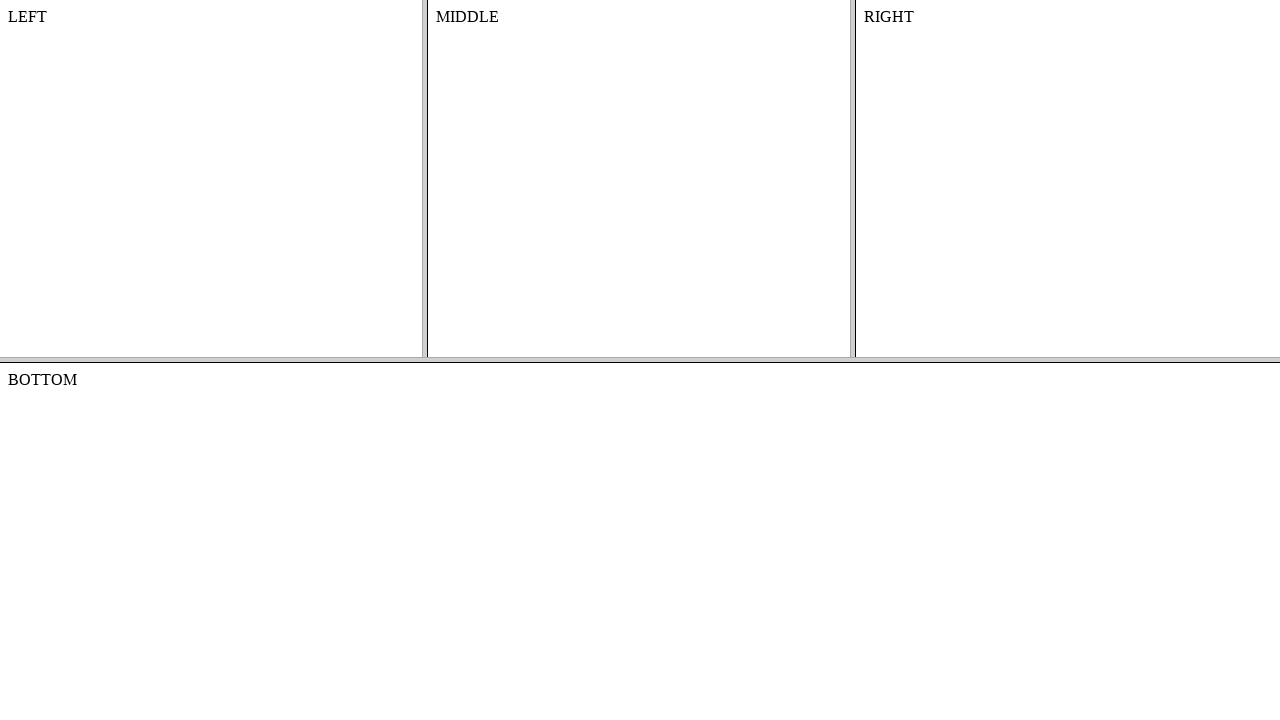

Waited for frames page to load (domcontentloaded)
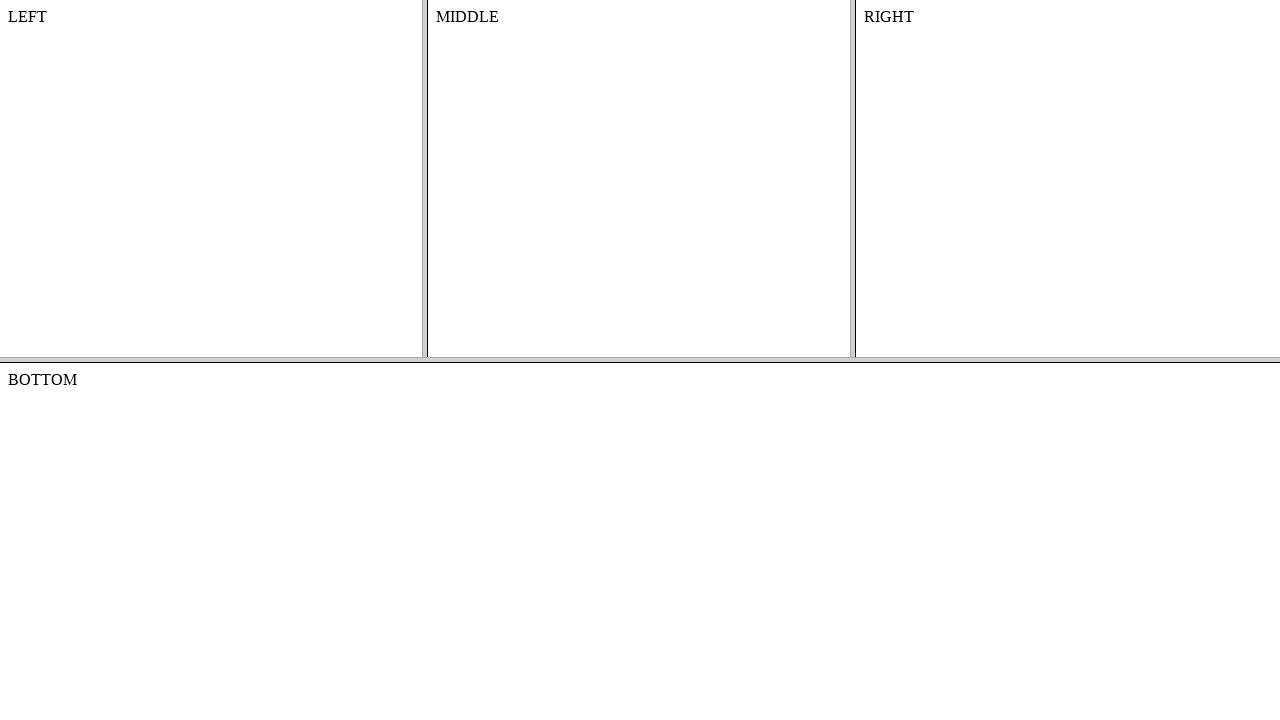

Located frame-top frame
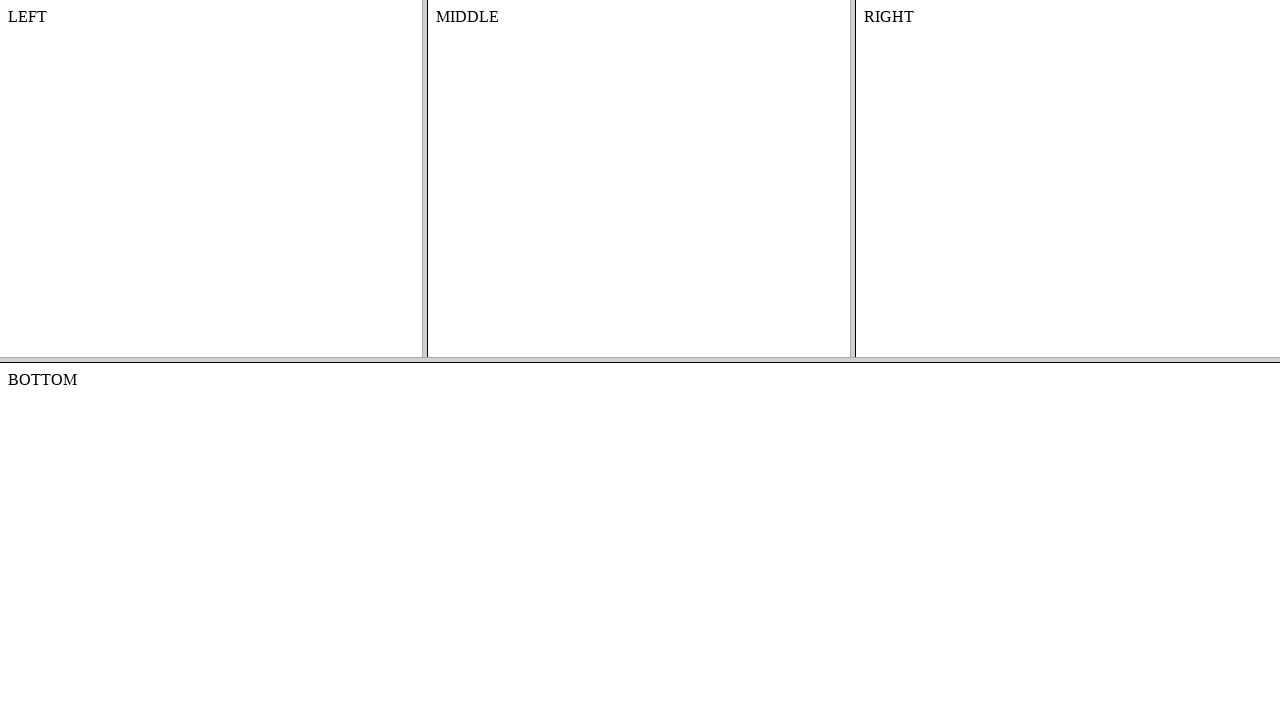

Located frame-middle nested frame within frame-top
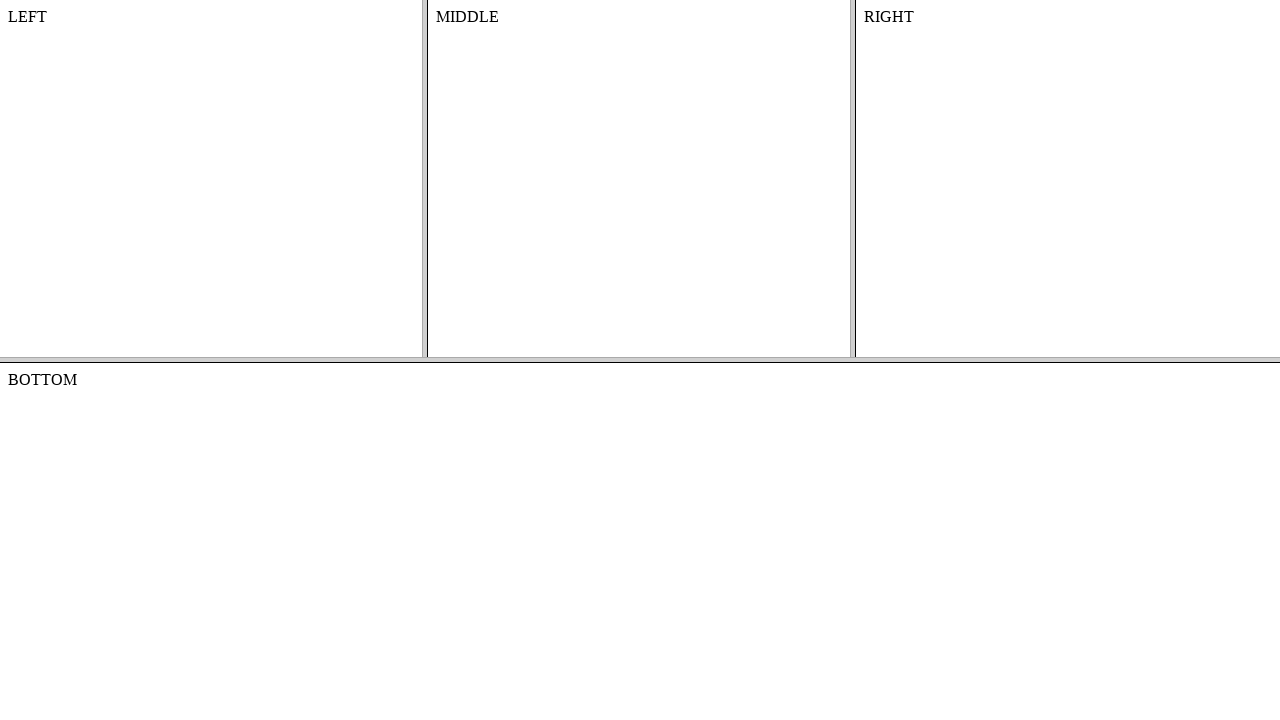

Verified content element is accessible in frame-middle
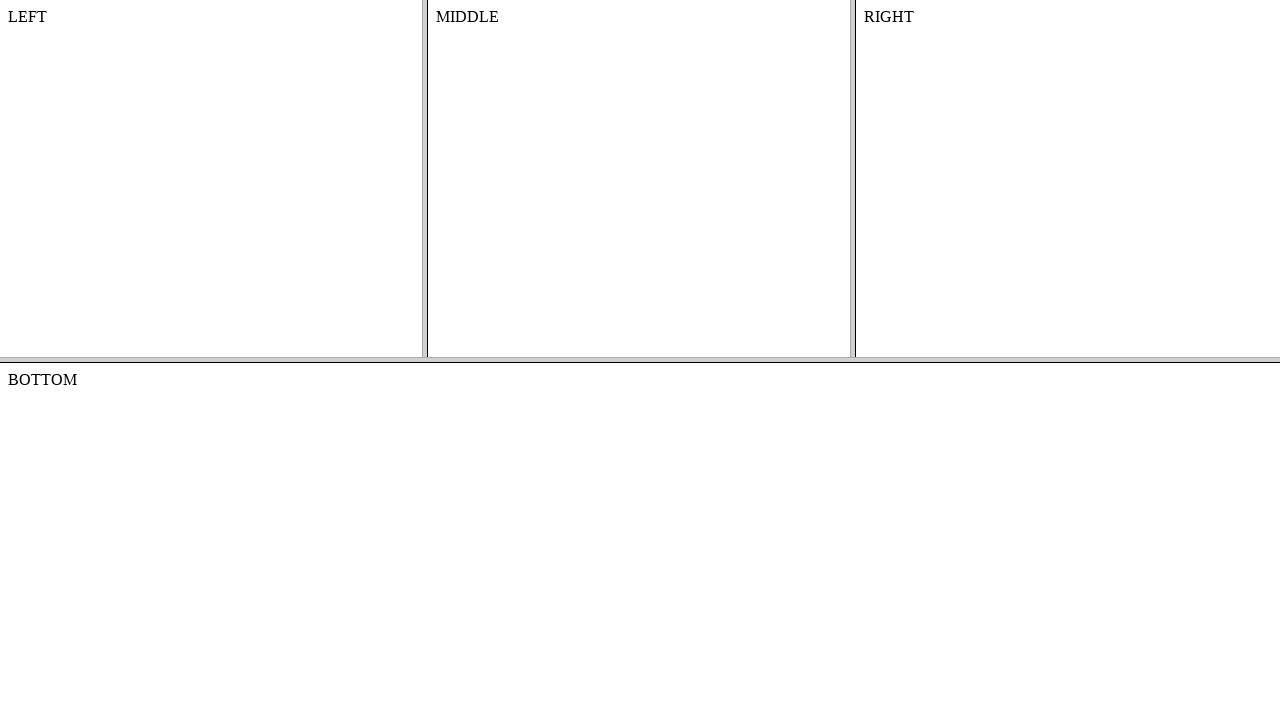

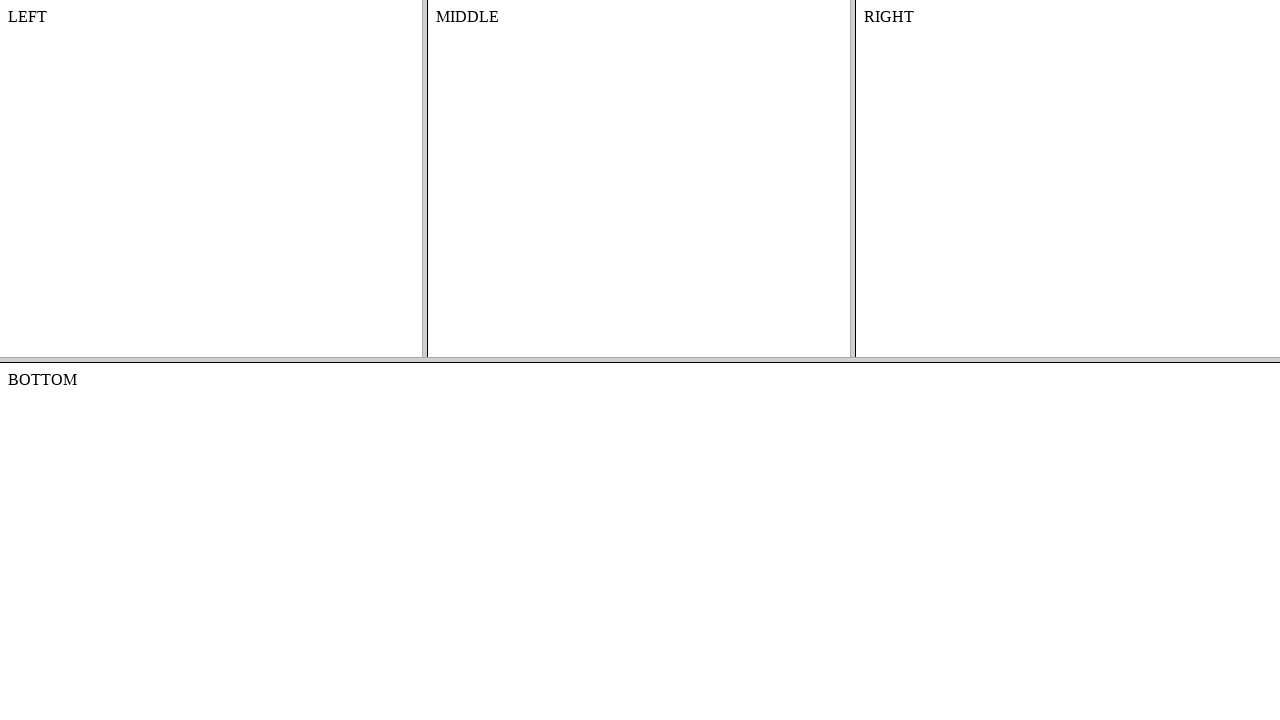